Tests radio button functionality by clicking on radio button options in a group, verifying selection states, and iterating through all available radio button options.

Starting URL: http://www.echoecho.com/htmlforms10.htm

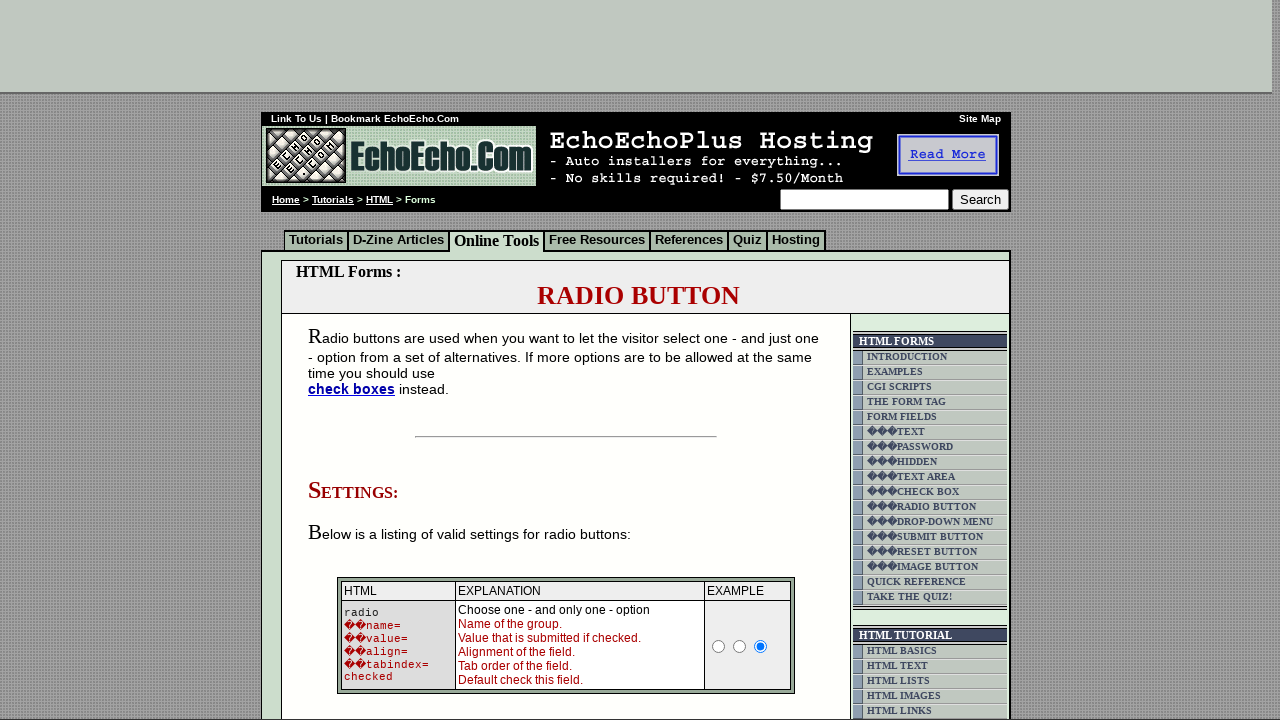

Waited for Milk radio button to be present
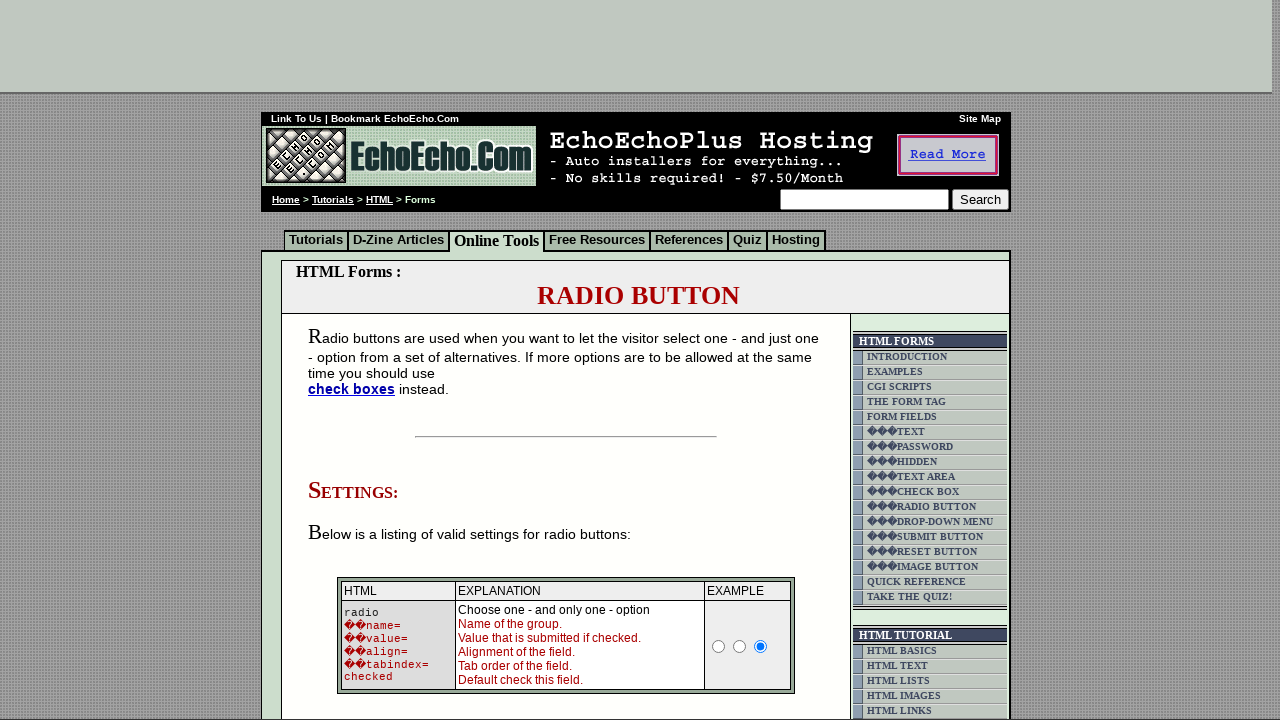

Clicked the Milk radio button at (356, 360) on xpath=//input[@value='Milk']
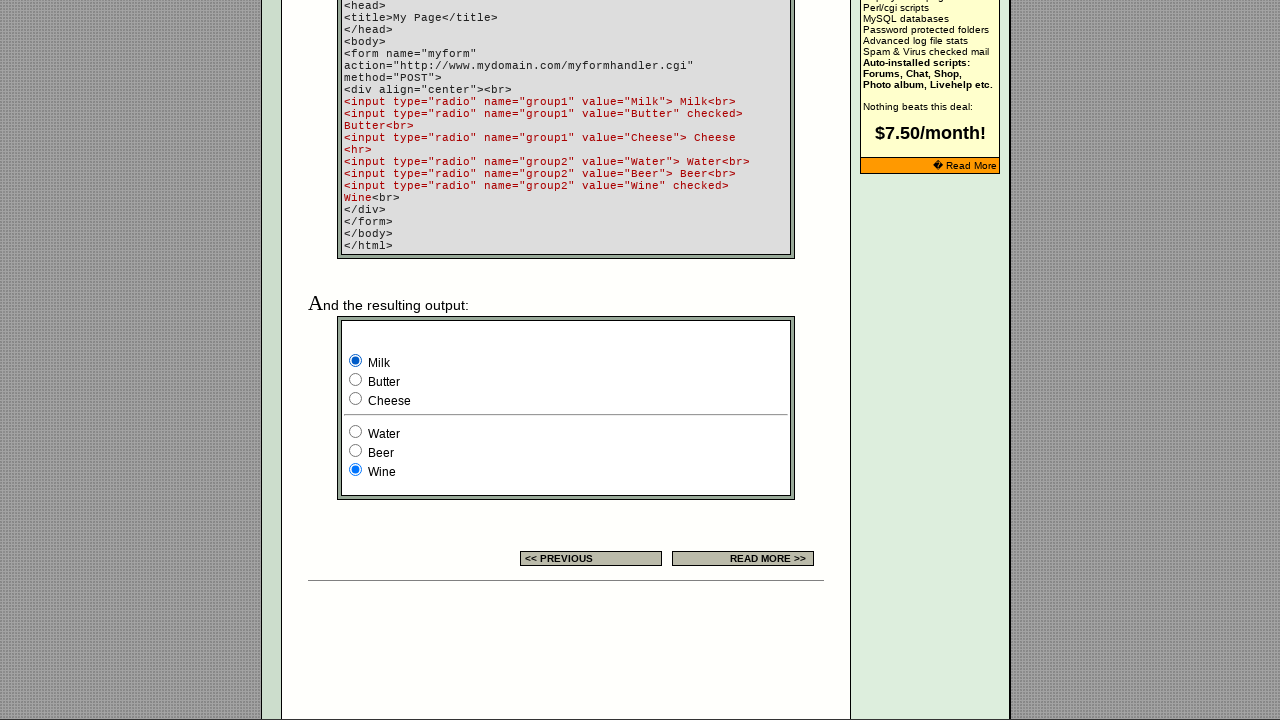

Located all radio buttons in group1 (count: 3)
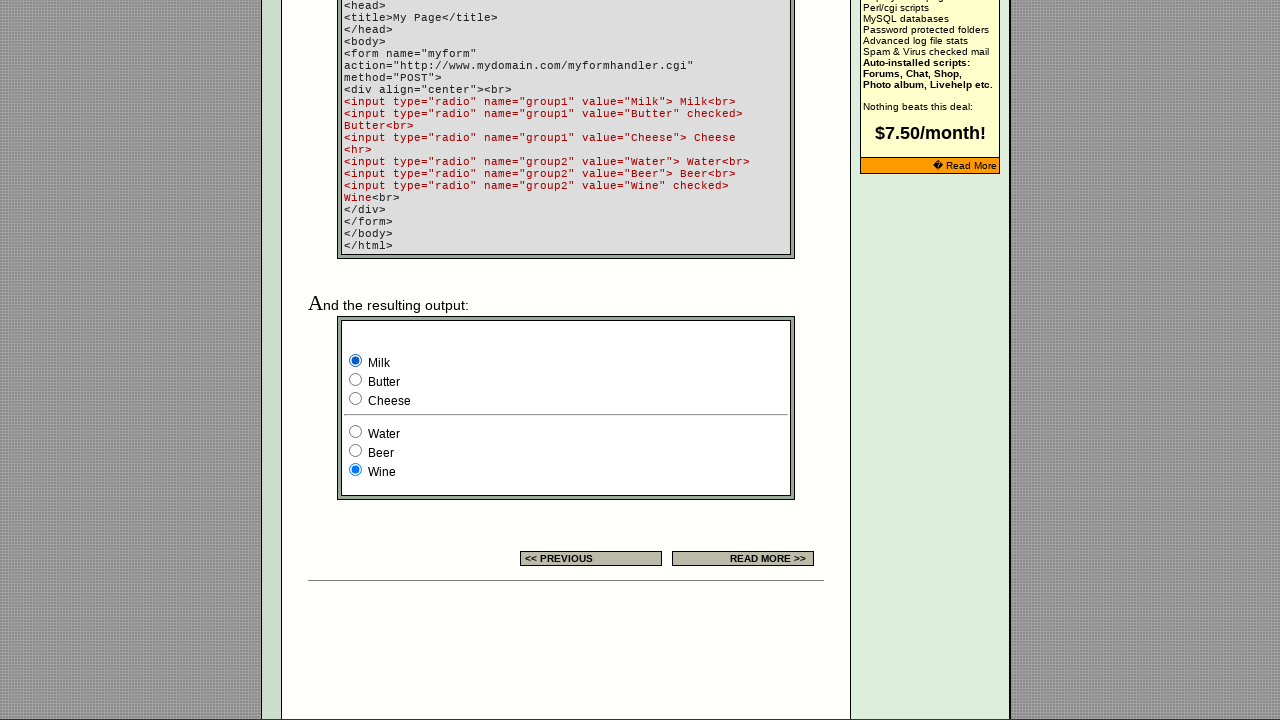

Clicked radio button at index 0 at (356, 360) on input[name='group1'] >> nth=0
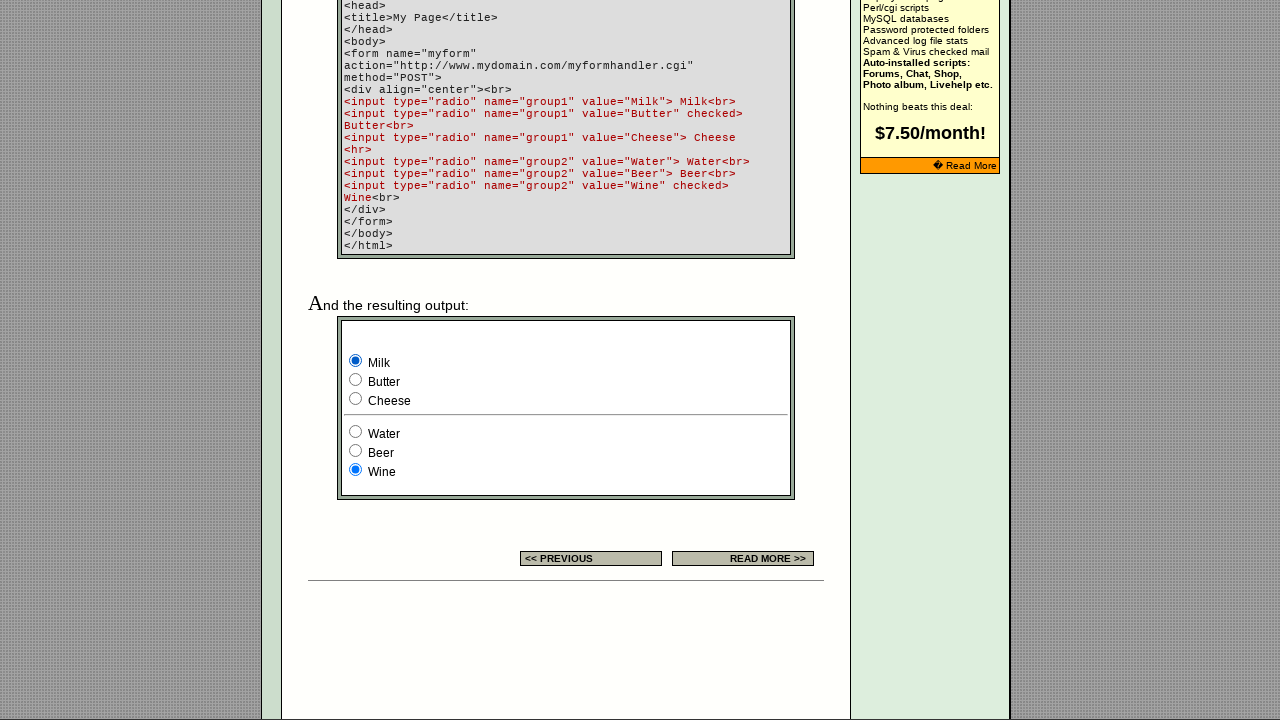

Clicked radio button at index 1 at (356, 380) on input[name='group1'] >> nth=1
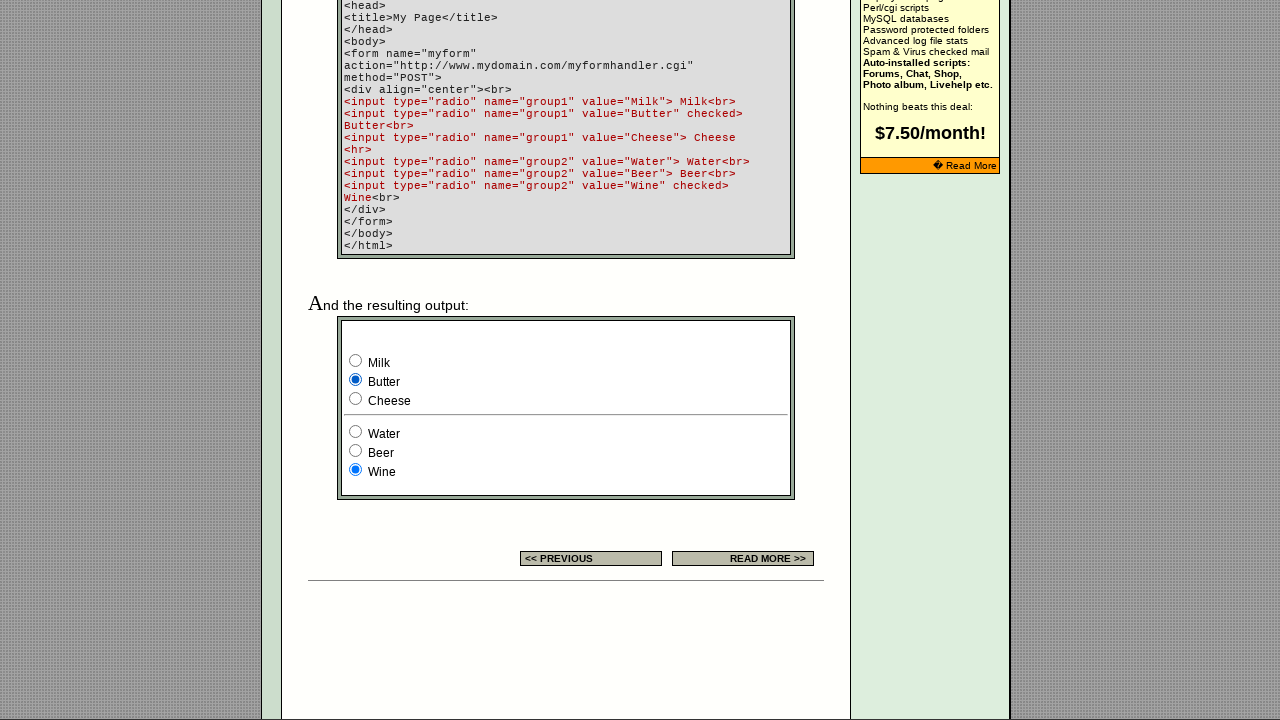

Clicked radio button at index 2 at (356, 398) on input[name='group1'] >> nth=2
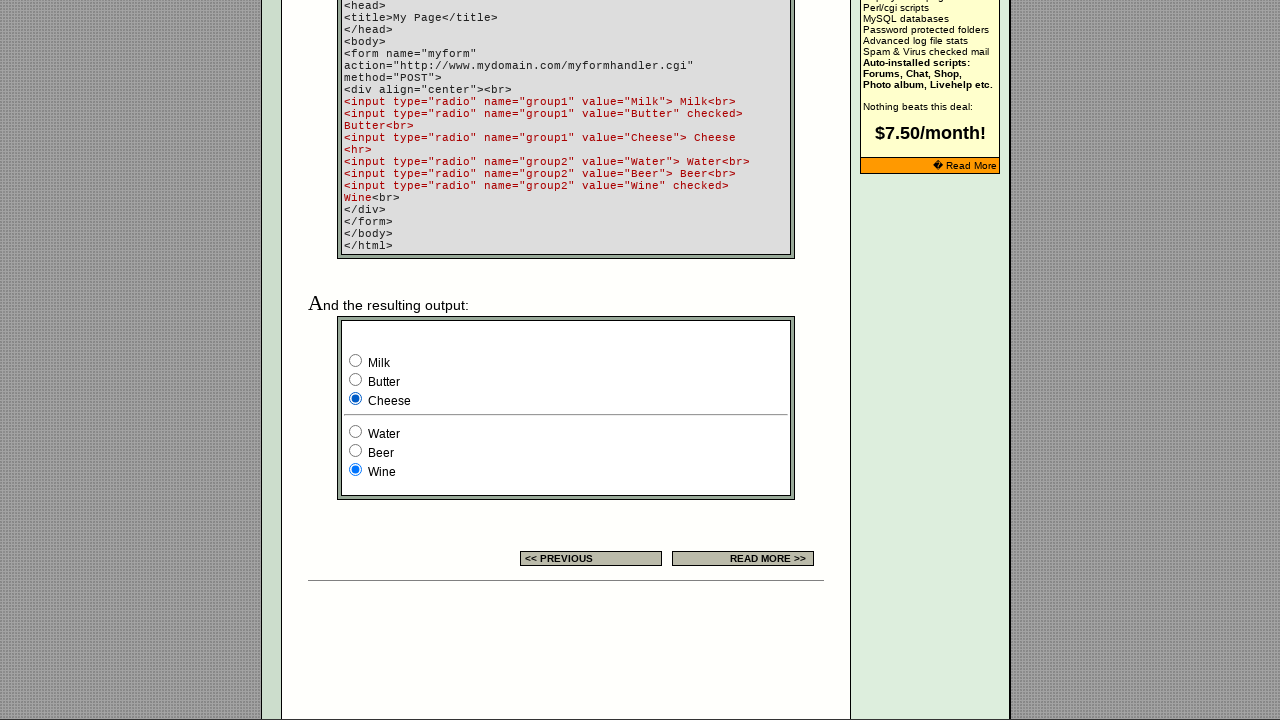

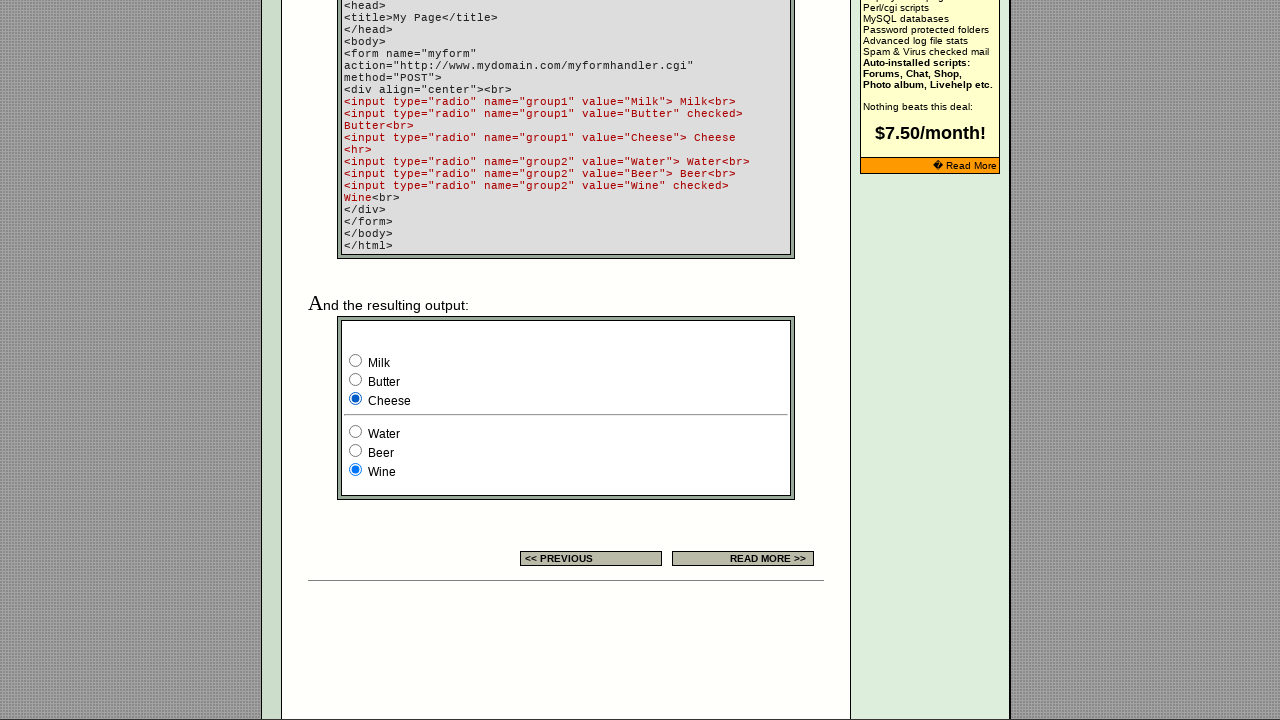